Tests keyboard key press functionality by sending individual key presses (Enter, Backspace, Space) to the page and observing the results on a keyboard testing page.

Starting URL: http://the-internet.herokuapp.com/key_presses

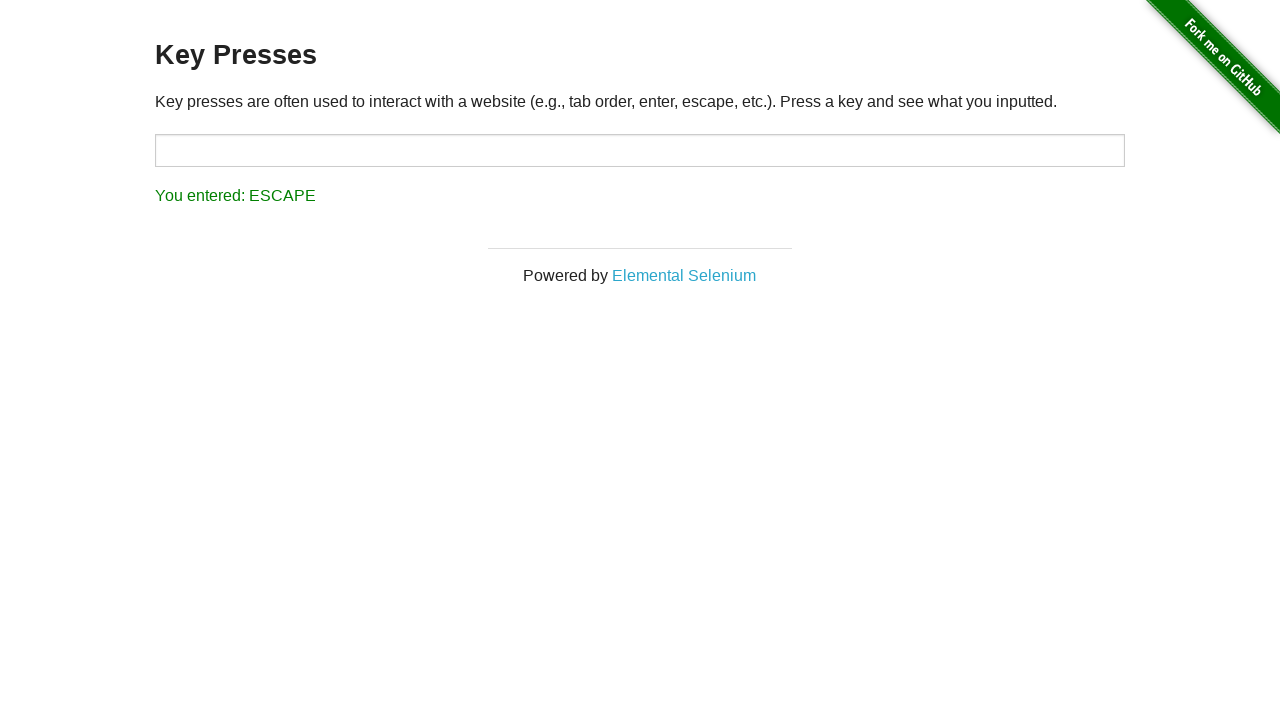

Pressed Enter key
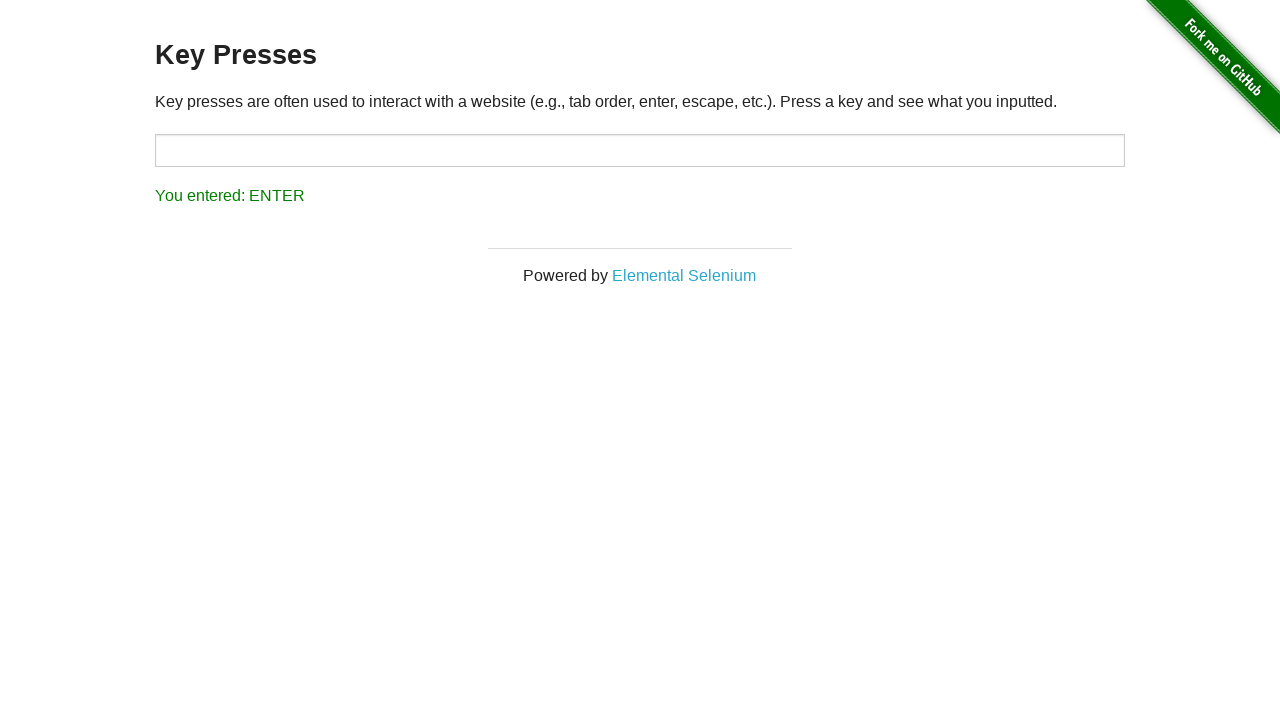

Pressed Backspace key
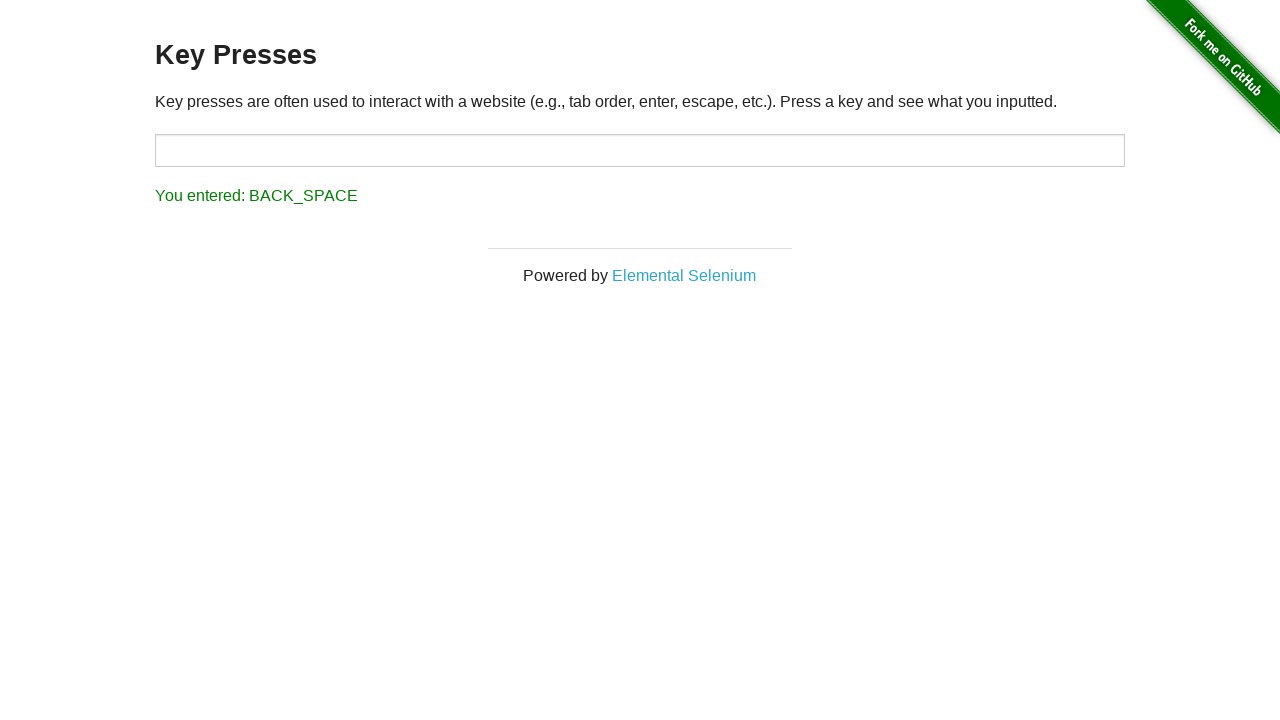

Pressed Space key
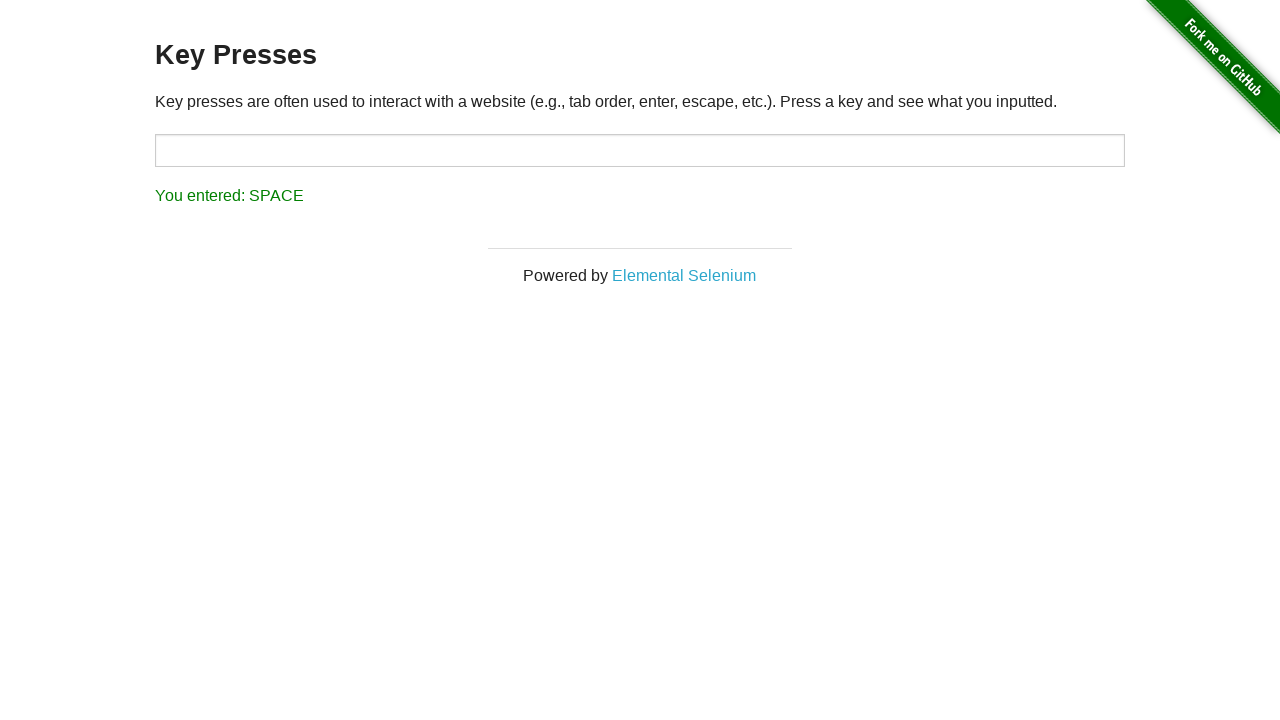

Result element loaded on page
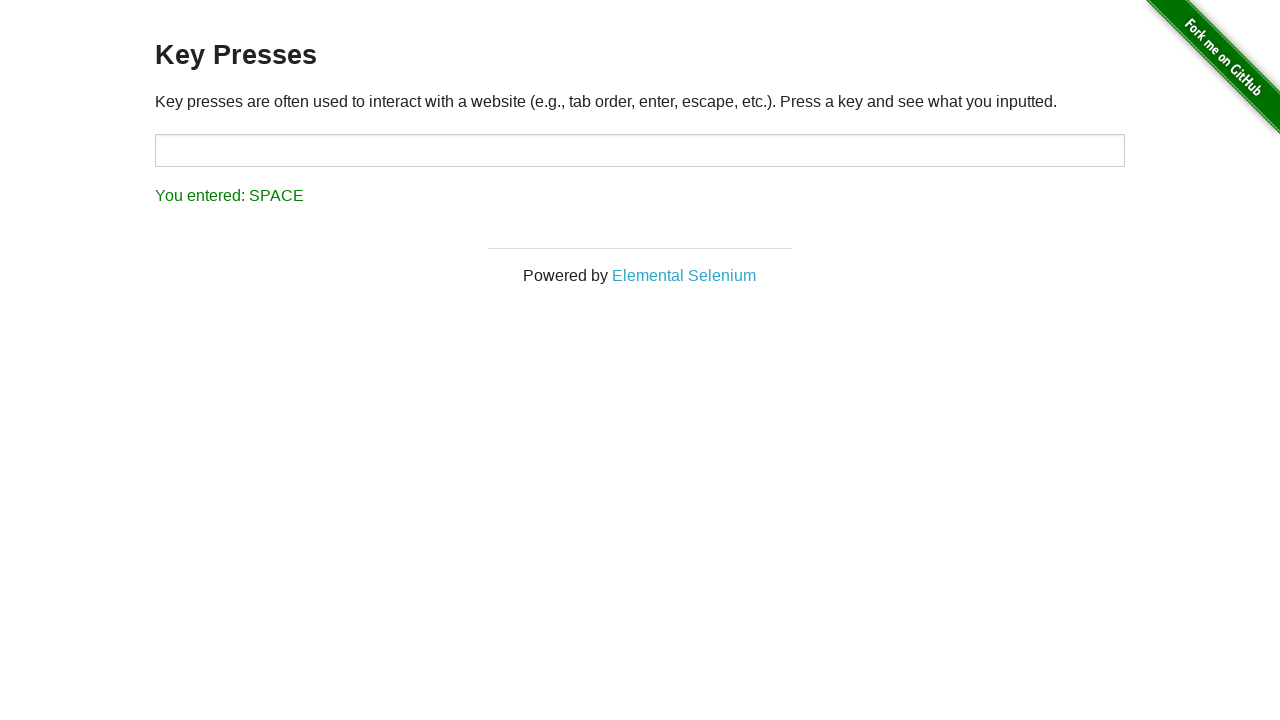

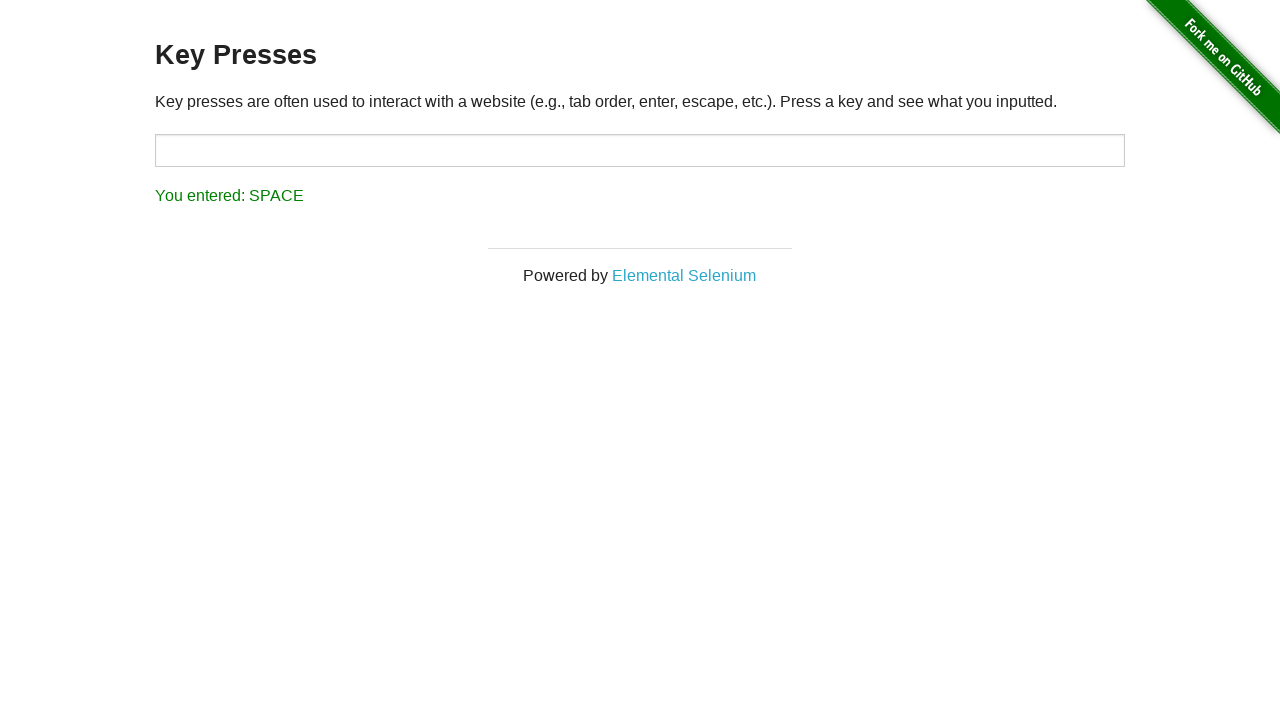